Tests a registration form by filling in personal information fields (name, email, phone, address) and submitting the form

Starting URL: http://suninjuly.github.io/registration1.html

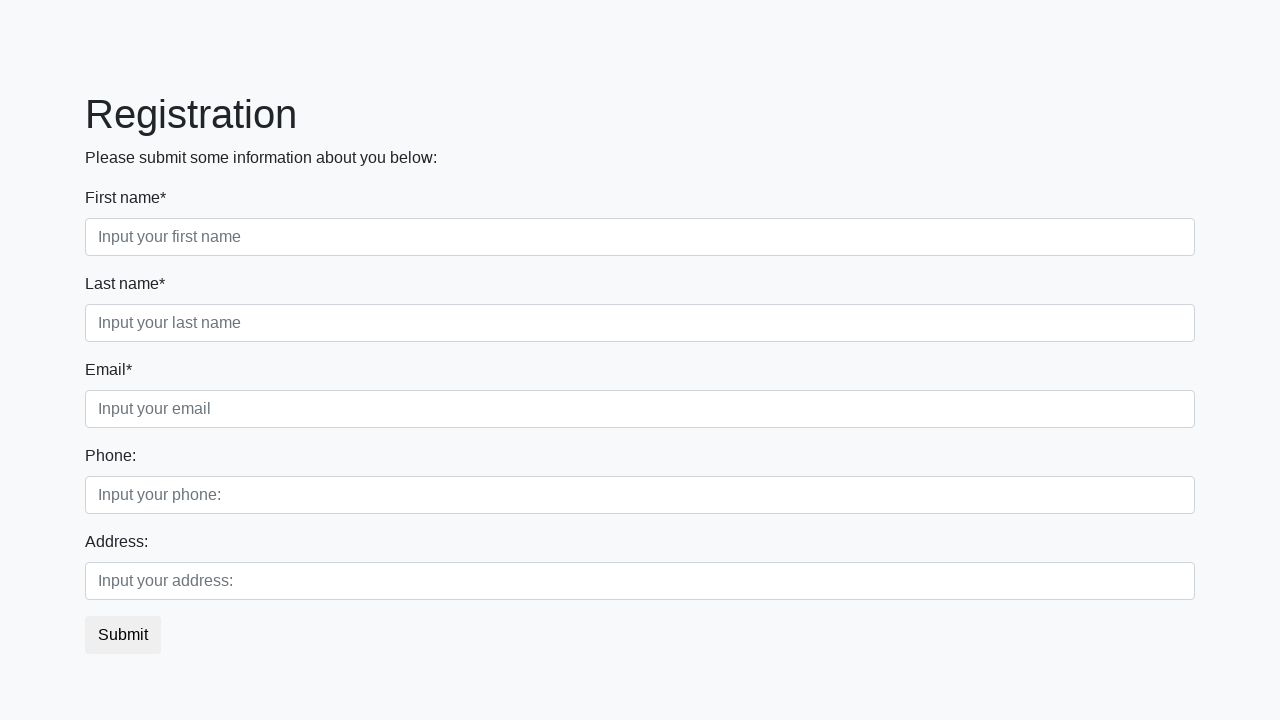

Filled first name field with 'Ivan' on xpath=/html/body/div/form/div[1]/div[1]/input
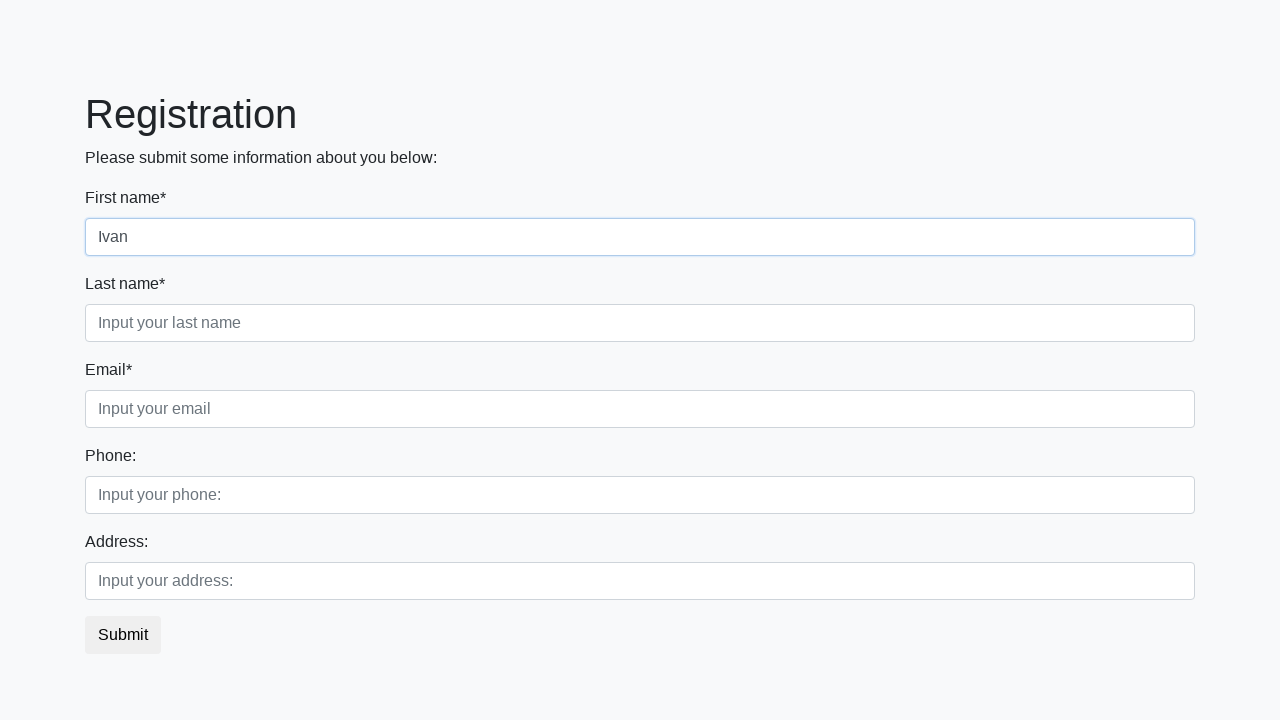

Filled last name field with 'Petrov' on xpath=/html/body/div/form/div[1]/div[2]/input
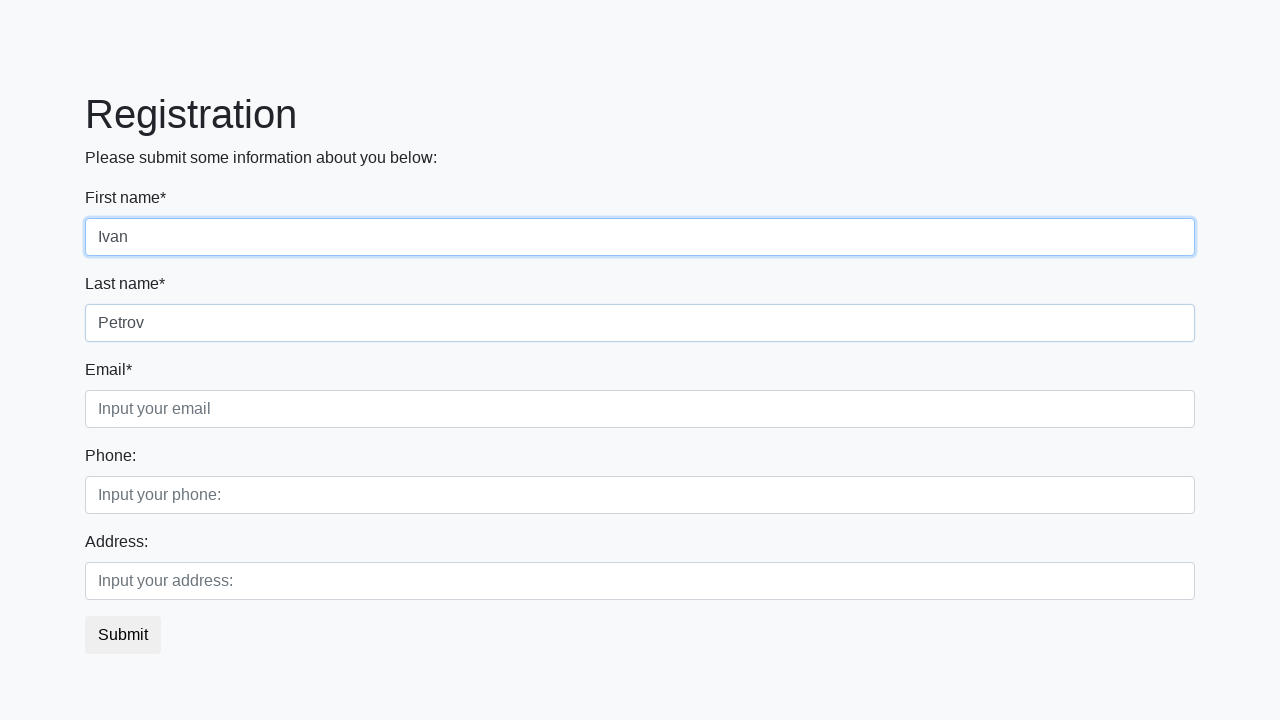

Filled email field with 'pochta@dasds.com' on xpath=/html/body/div/form/div[1]/div[3]/input
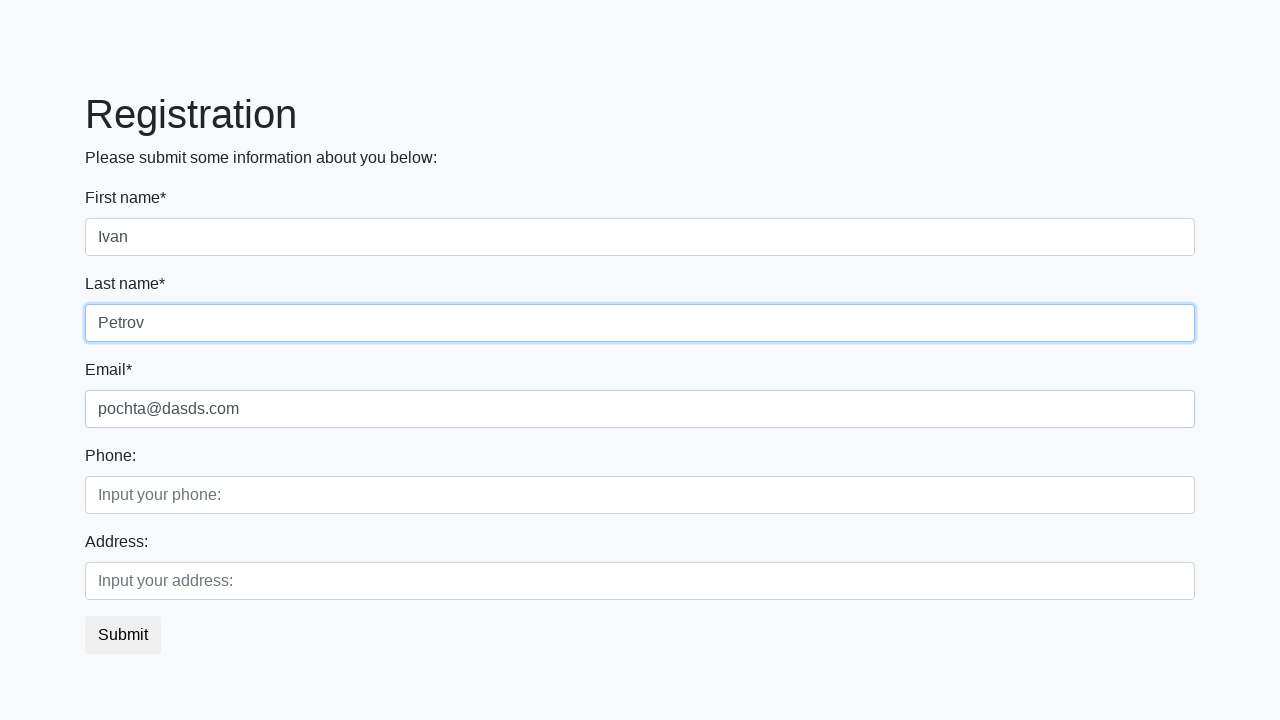

Filled phone number field with '777777777' on xpath=/html/body/div/form/div[2]/div[1]/input
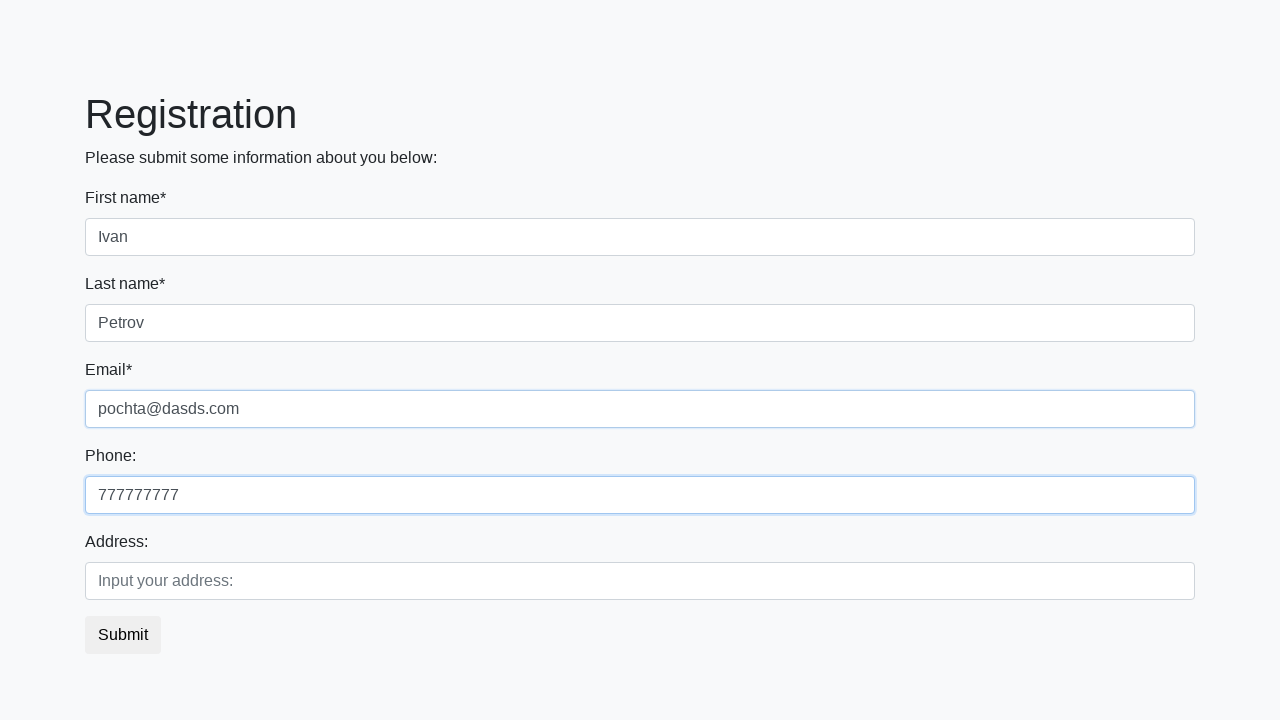

Filled address field with 'Tr.Kemer.' on xpath=/html/body/div/form/div[2]/div[2]/input
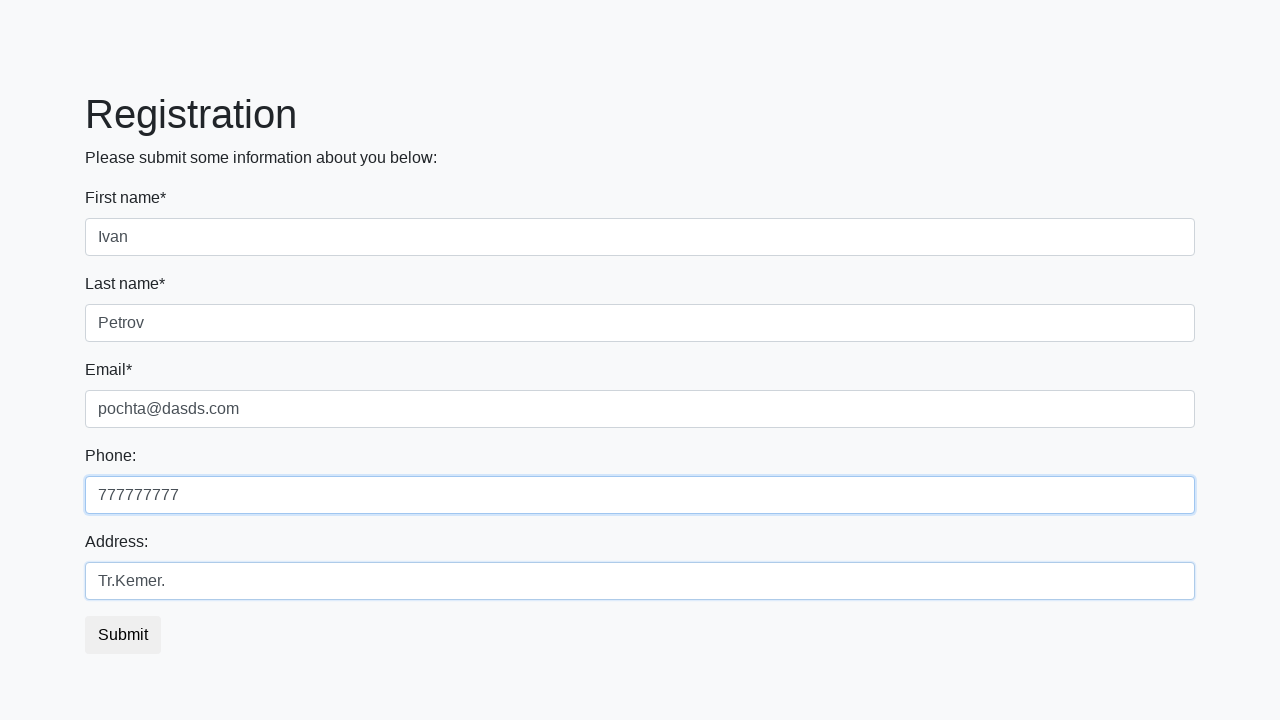

Clicked submit button to register at (123, 635) on button
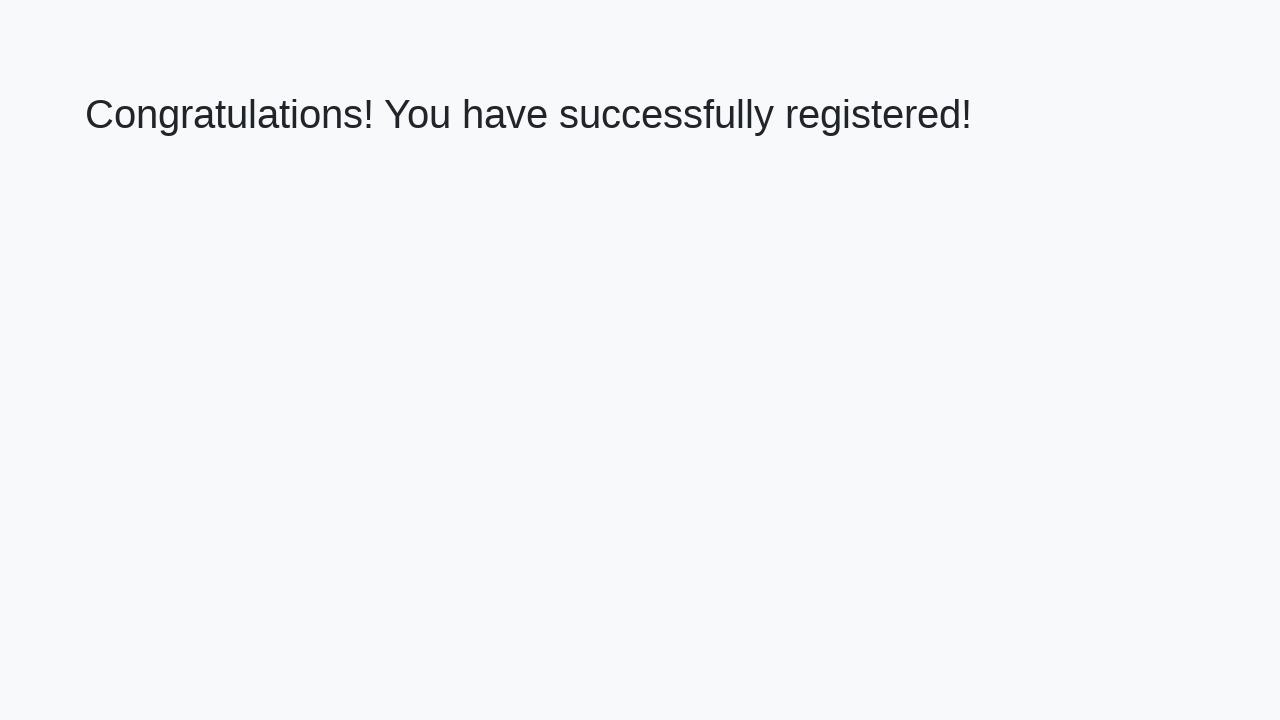

Success message loaded - registration completed
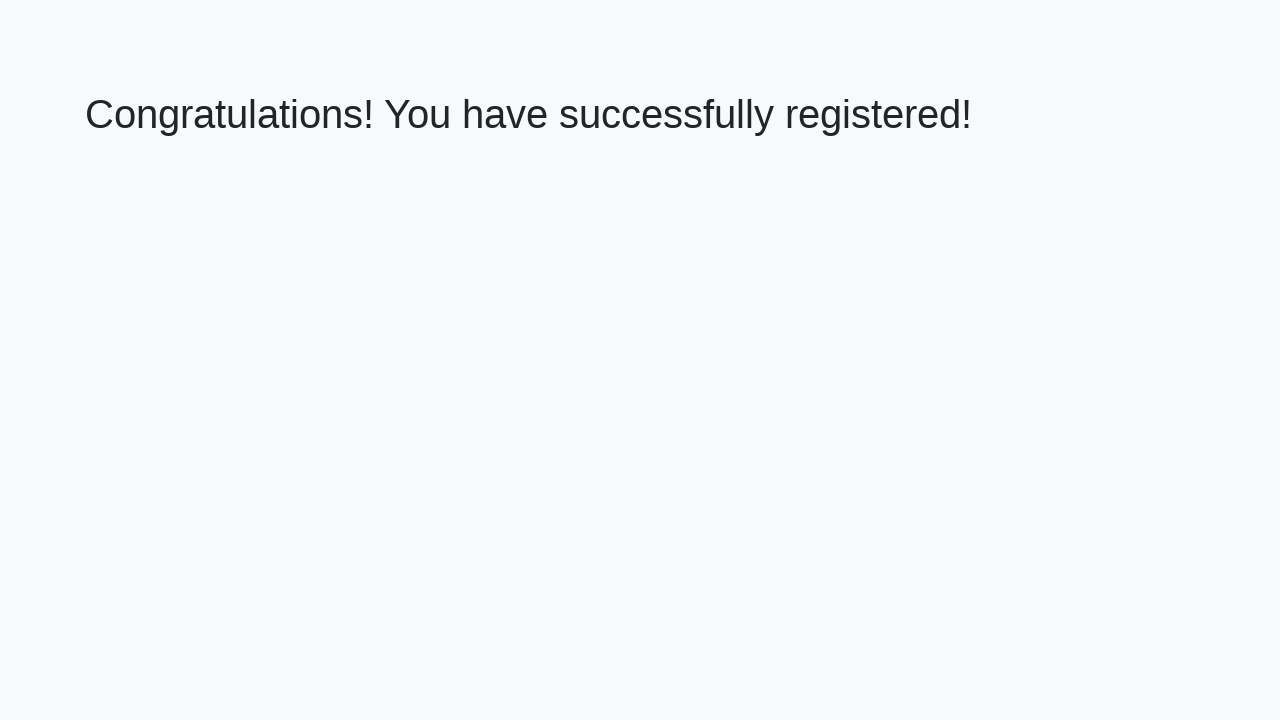

Retrieved welcome message text
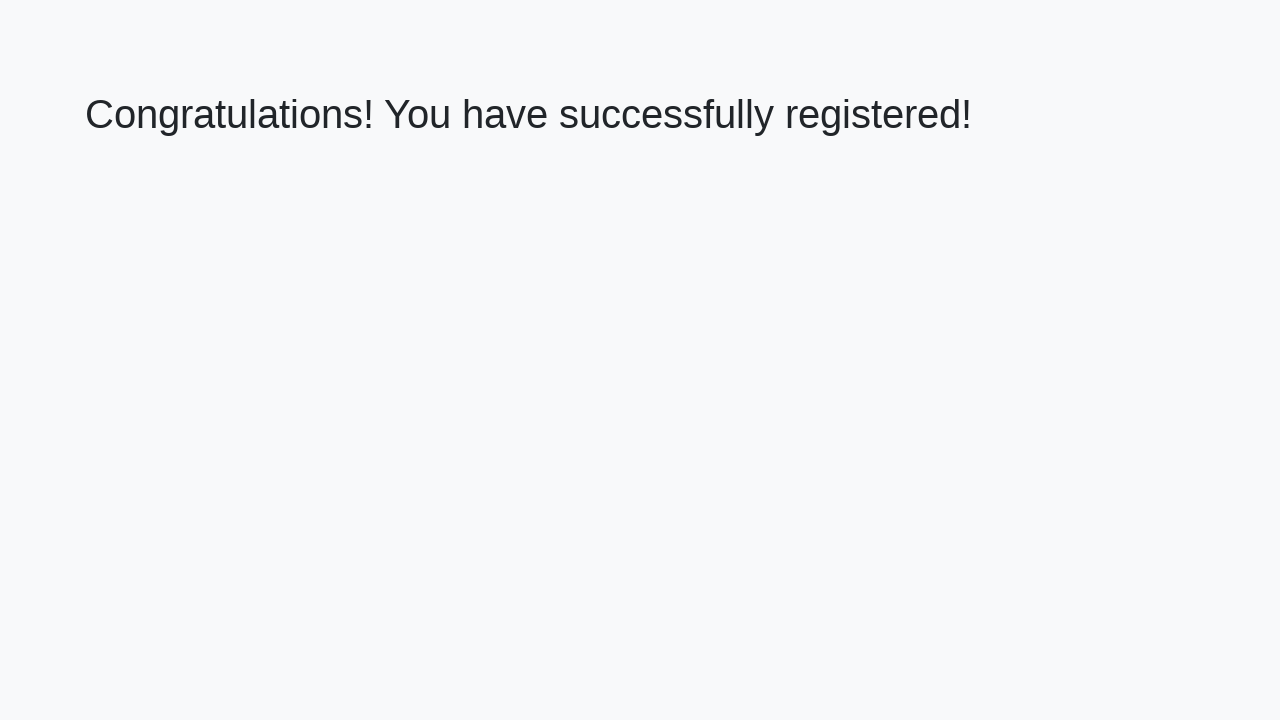

Verified registration success message
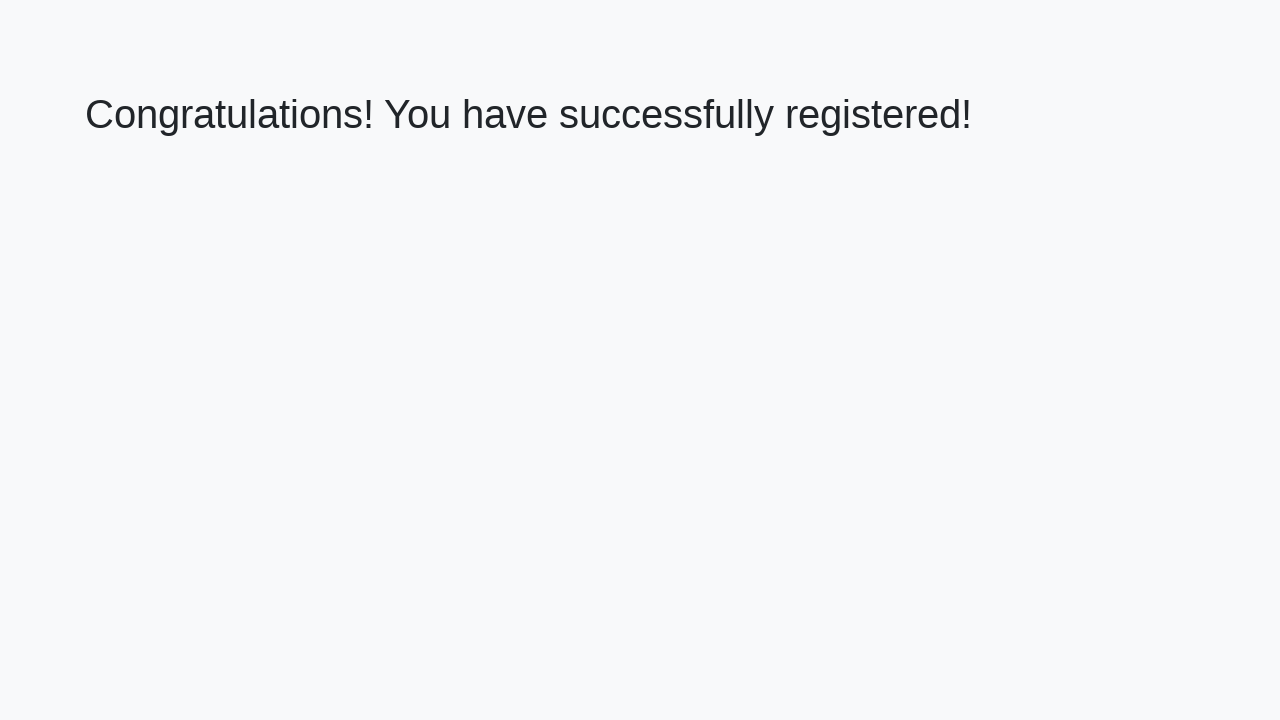

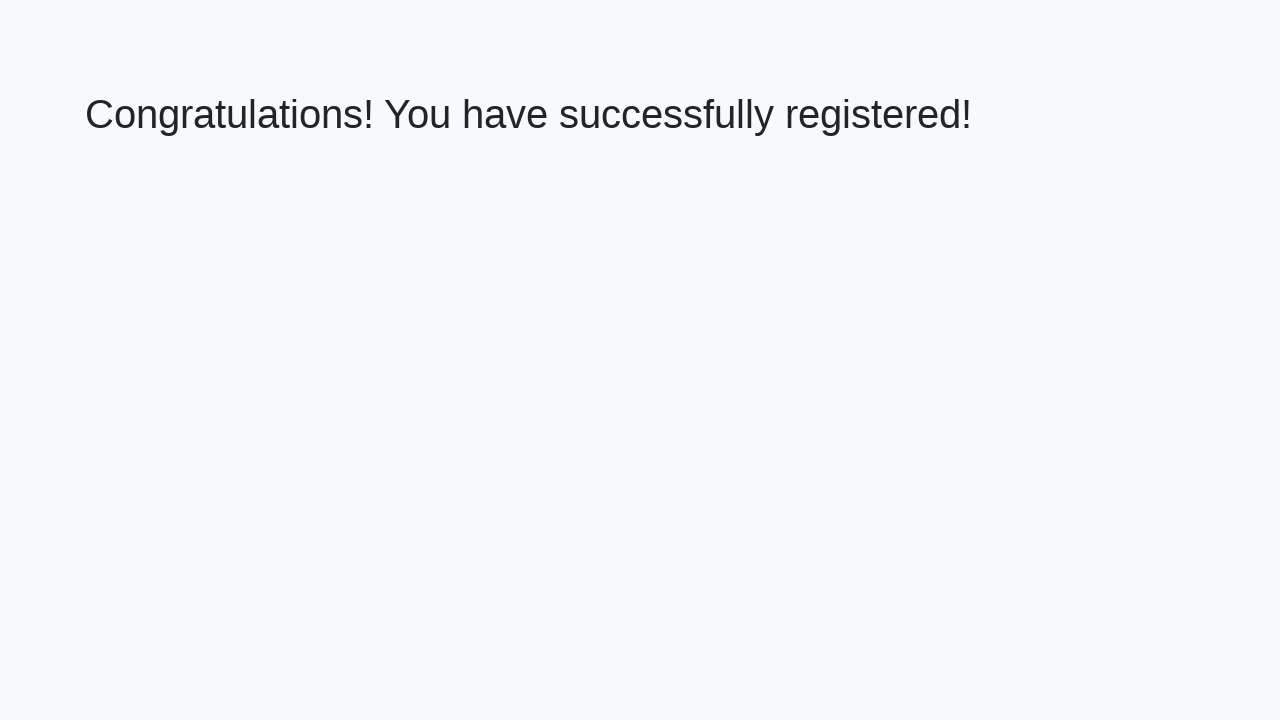